Tests that the text input field is cleared after adding a todo item

Starting URL: https://demo.playwright.dev/todomvc

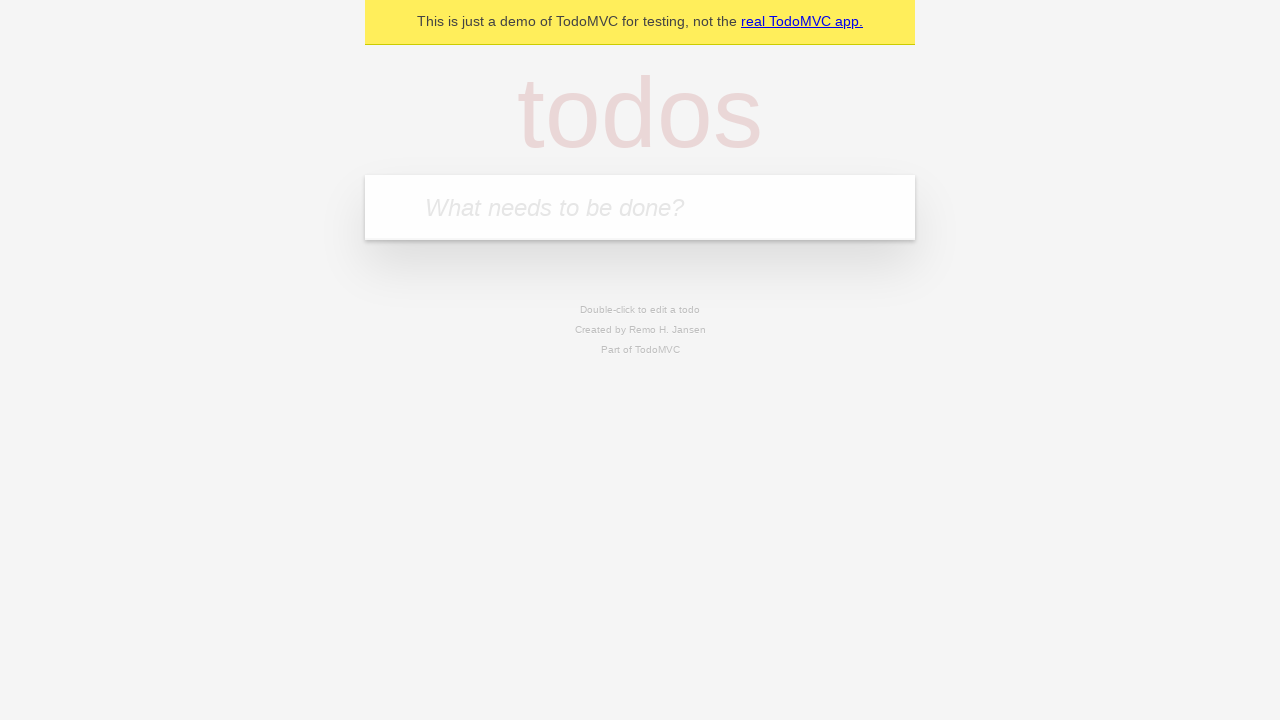

Located the todo input field
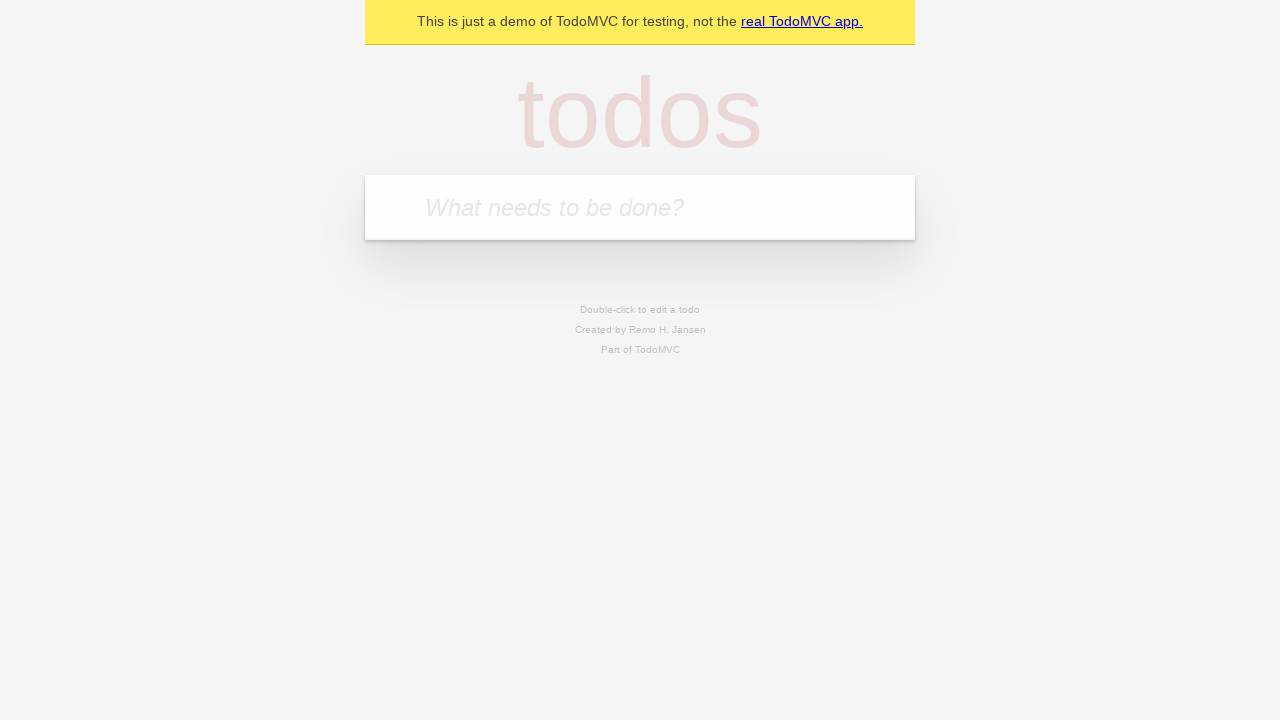

Filled input field with 'buy some cheese' on internal:attr=[placeholder="What needs to be done?"i]
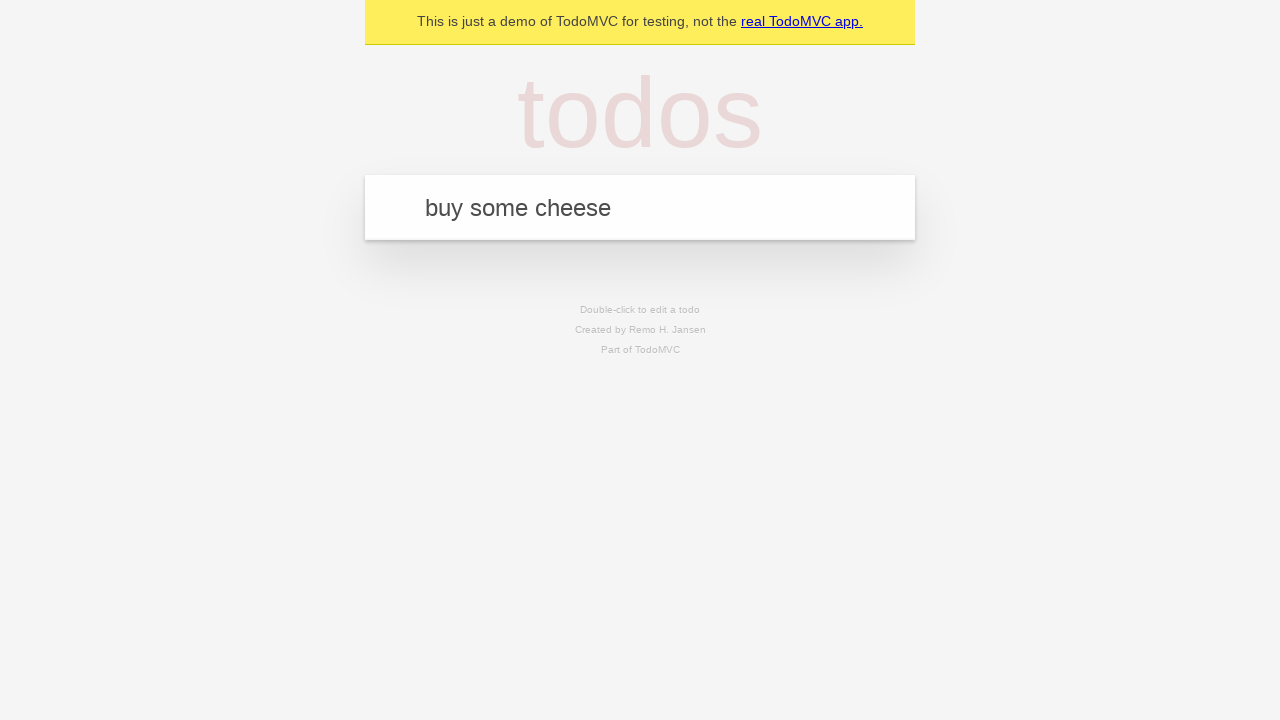

Pressed Enter to add the todo item on internal:attr=[placeholder="What needs to be done?"i]
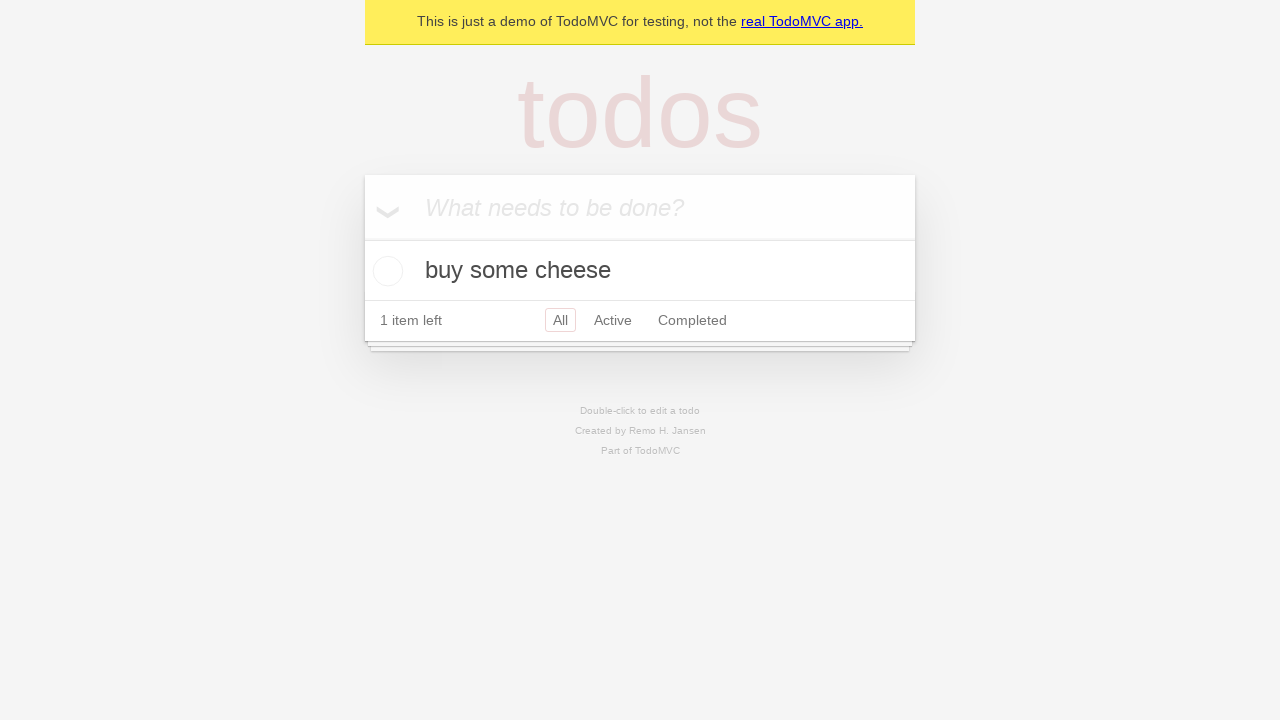

Todo item was added and rendered
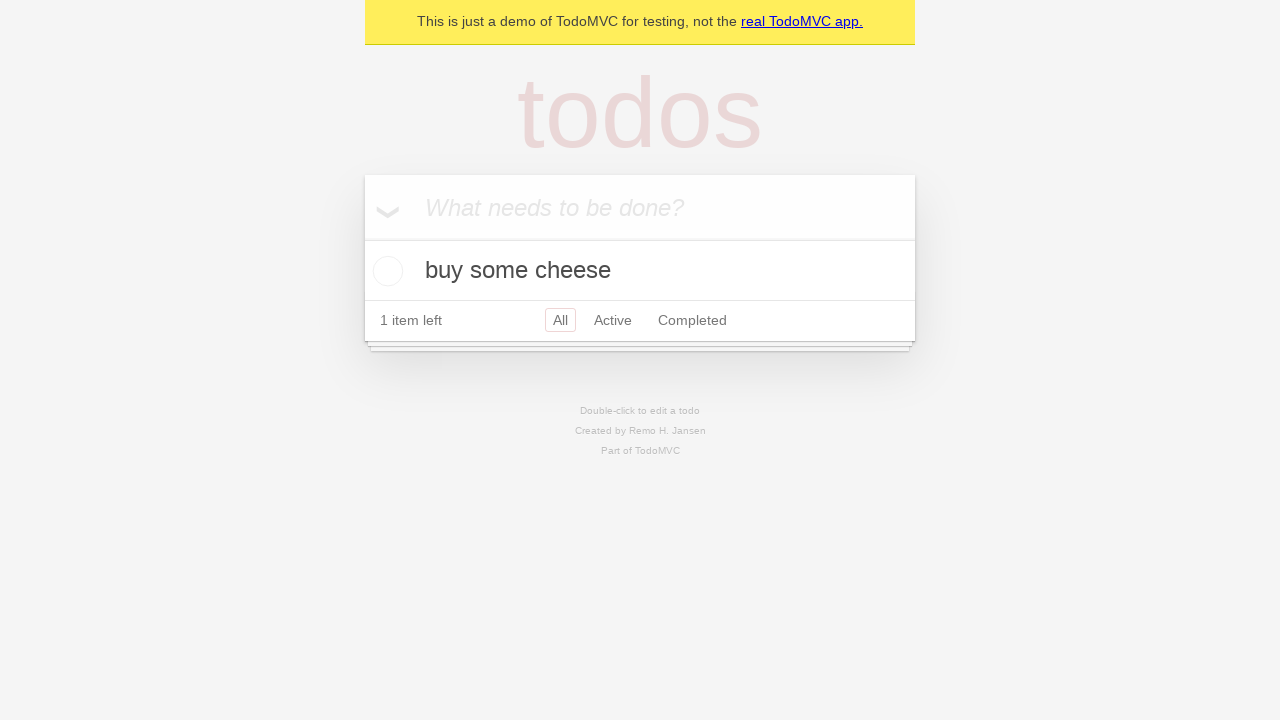

Verified that the text input field was cleared
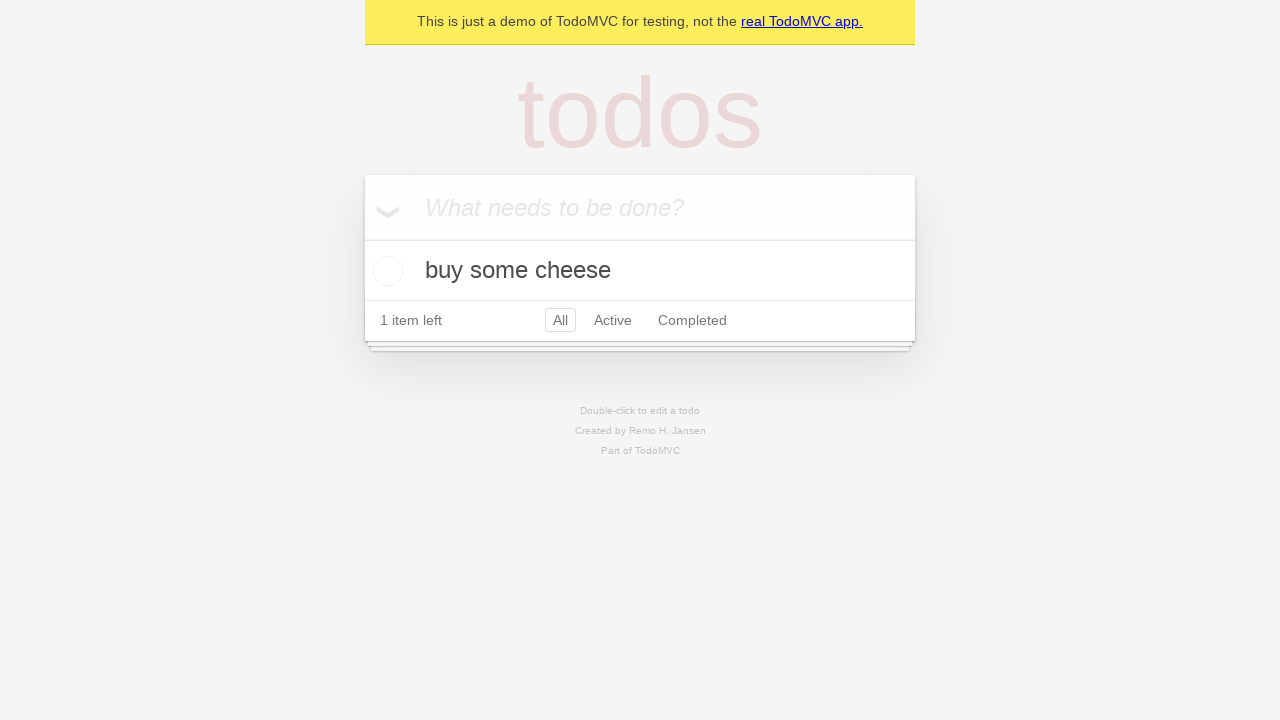

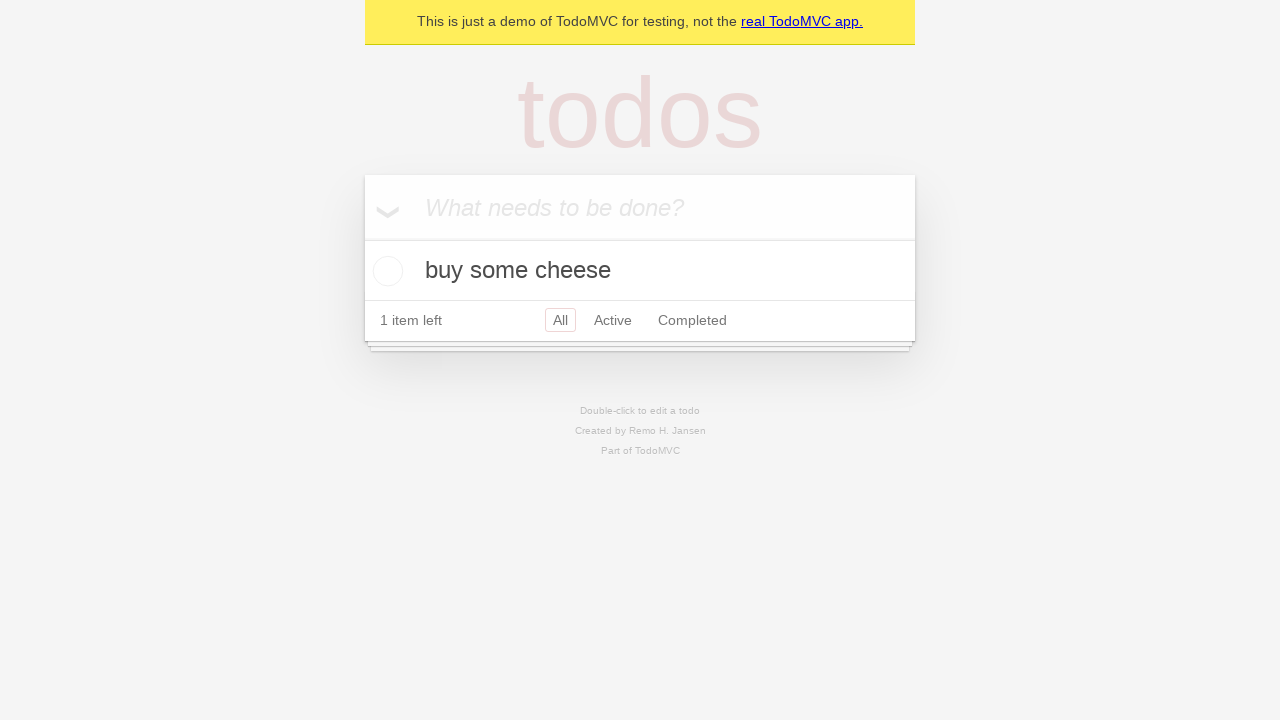